Tests copy and paste operations on a registration form by copying text from the first name field and pasting it into the last name field

Starting URL: https://demo.automationtesting.in/Register.html

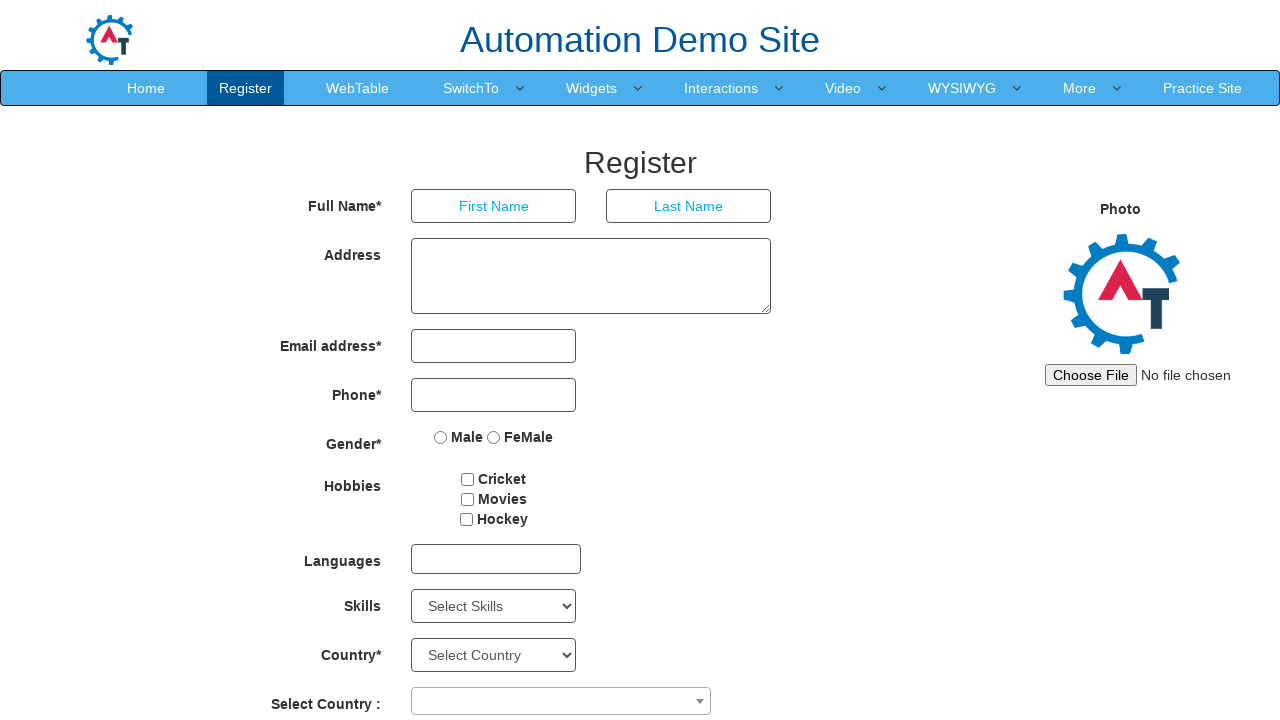

Filled first name field with 'admin' on input[placeholder='First Name']
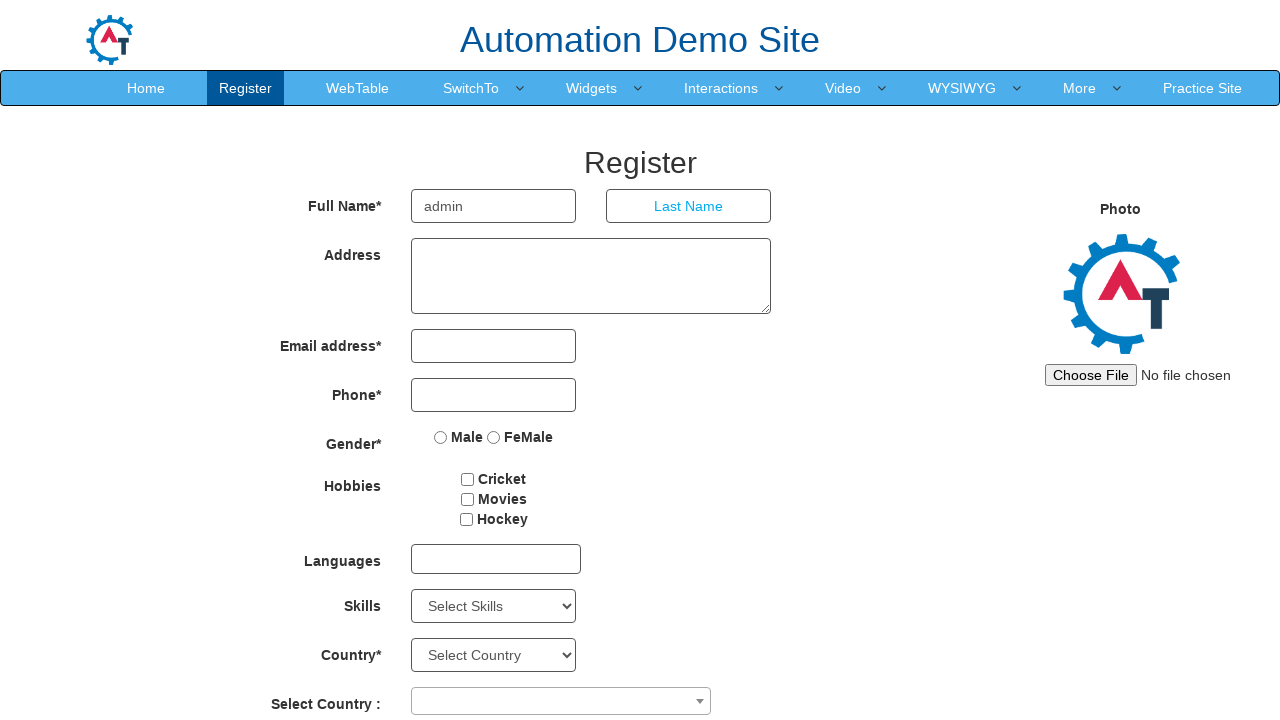

Clicked on first name field at (494, 206) on input[placeholder='First Name']
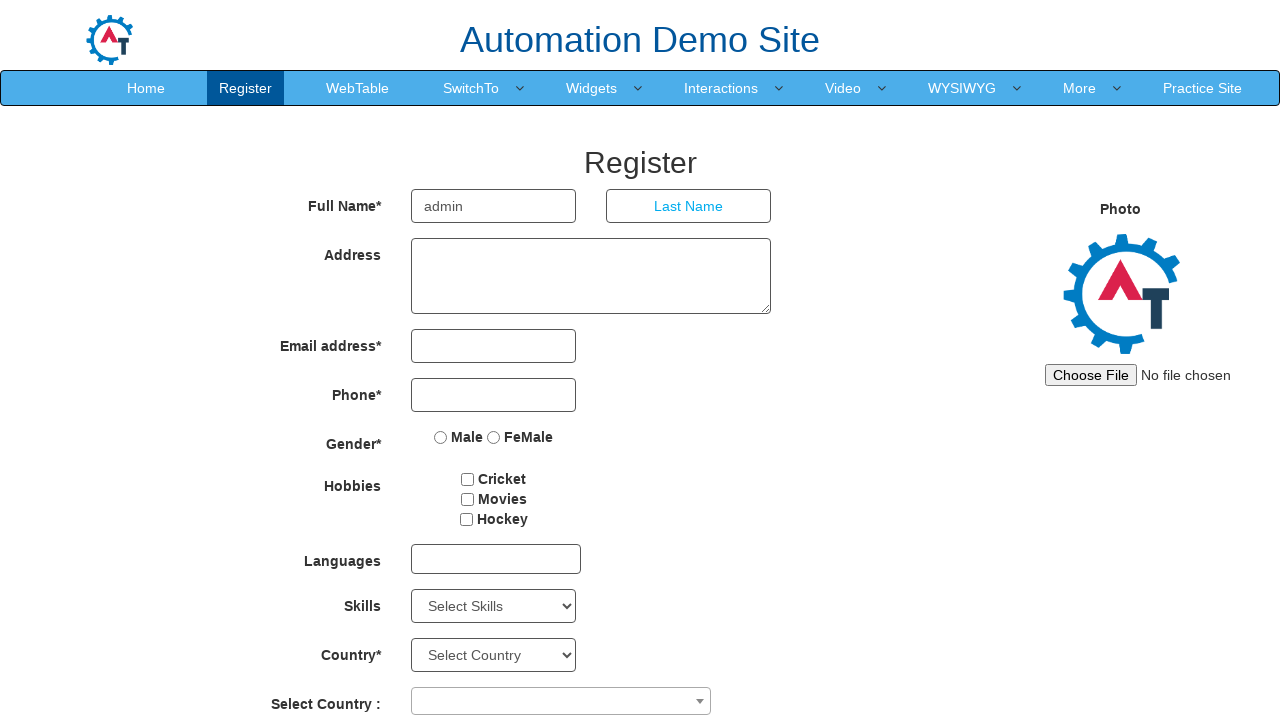

Selected all text in first name field using Ctrl+A
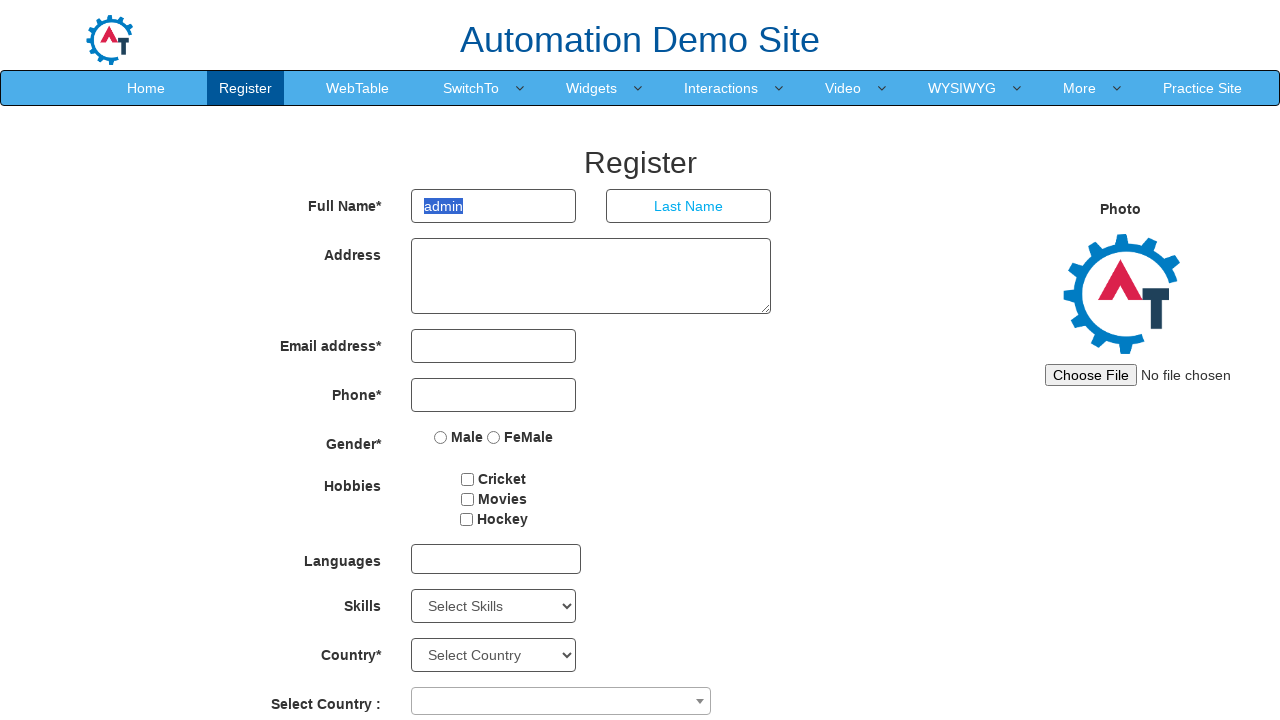

Copied selected text from first name field using Ctrl+C
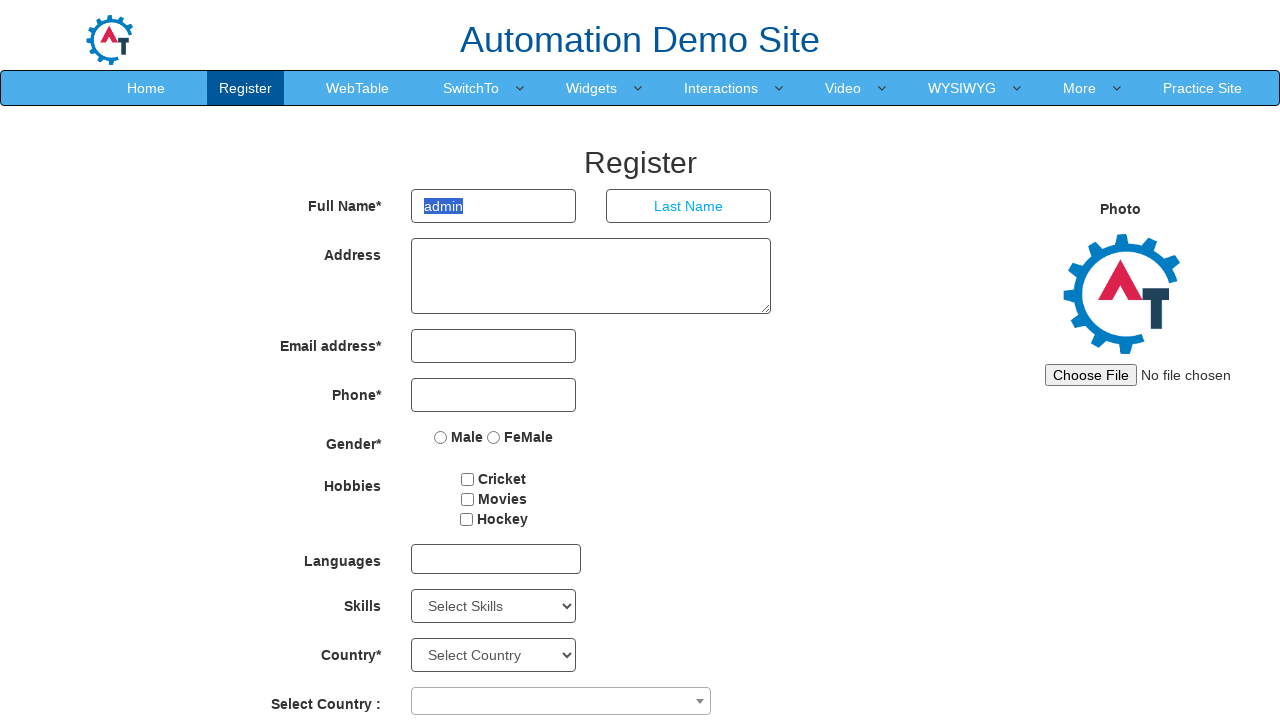

Clicked on last name field at (689, 206) on input[placeholder='Last Name']
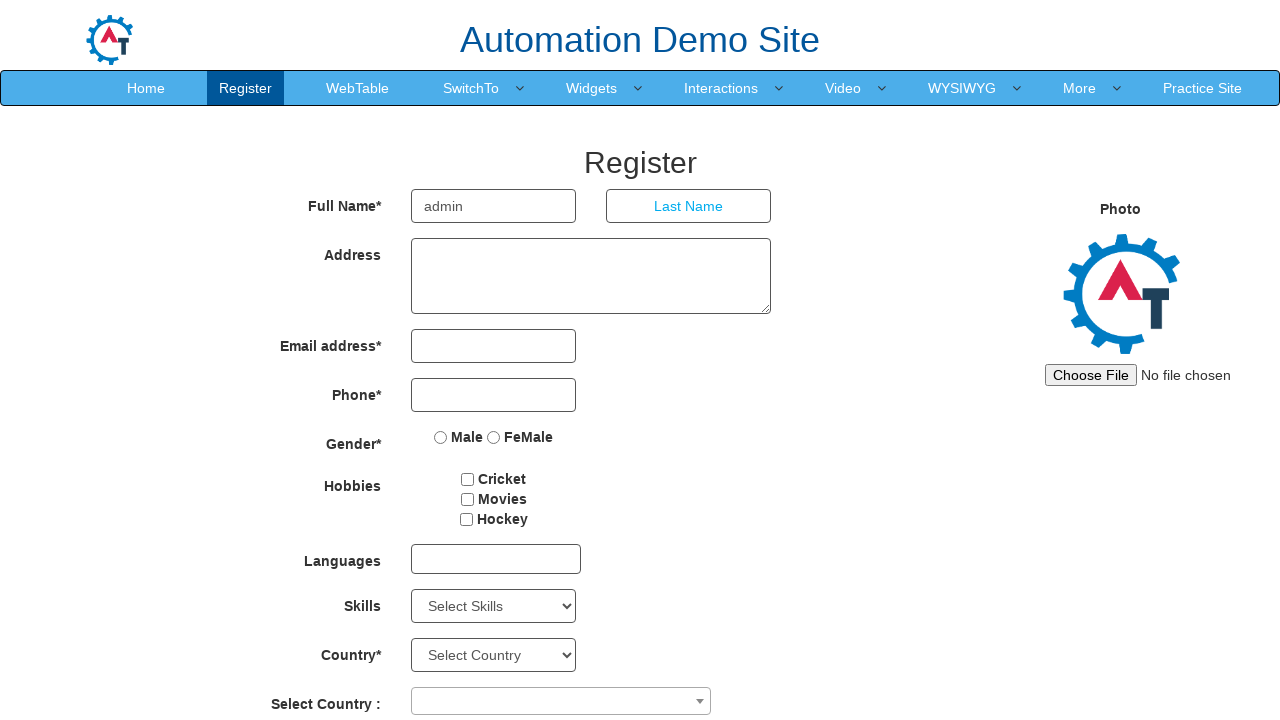

Pasted copied text into last name field using Ctrl+V
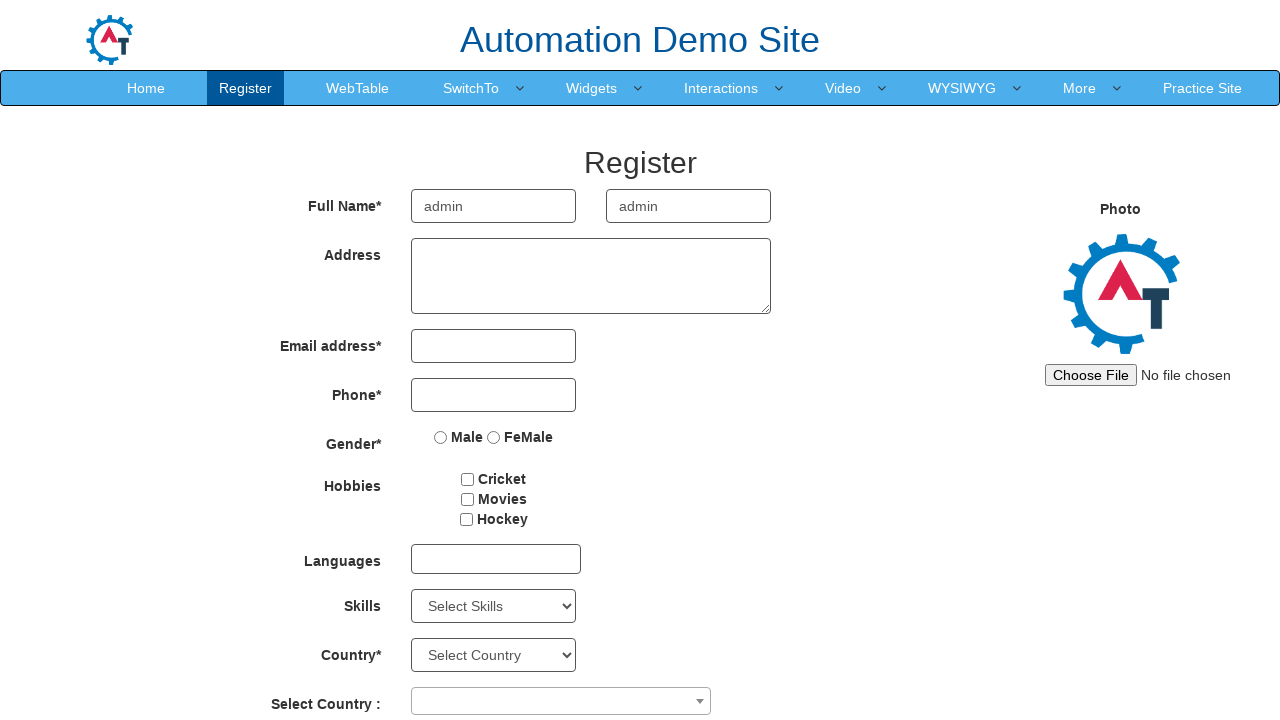

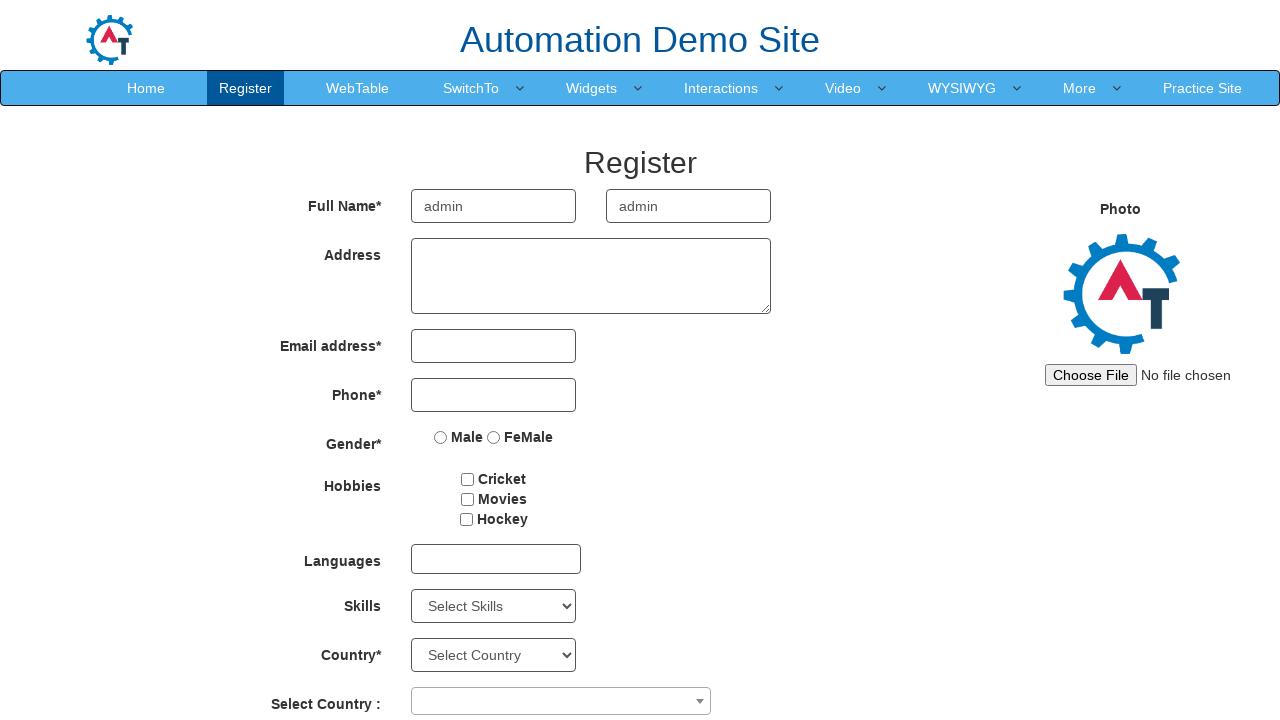